Tests browser navigation commands including back, forward, and refresh

Starting URL: http://toolsqa.com/automation-practice-form

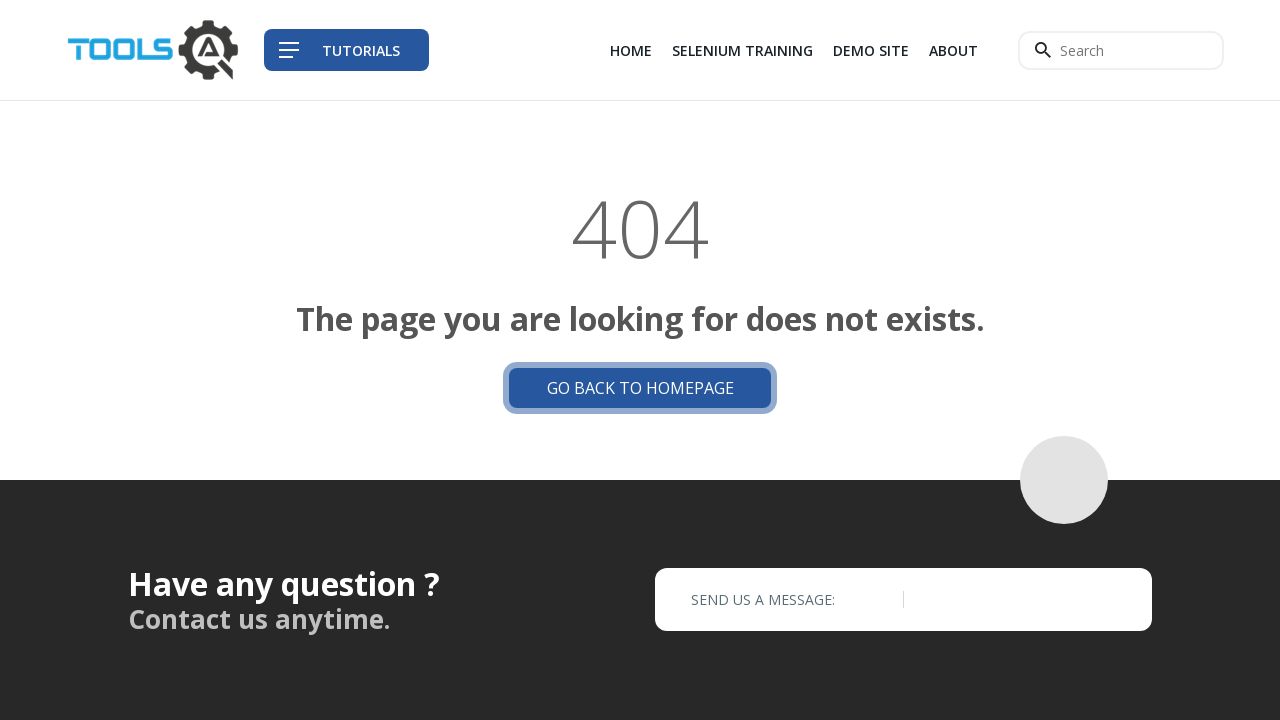

Navigated back to previous page
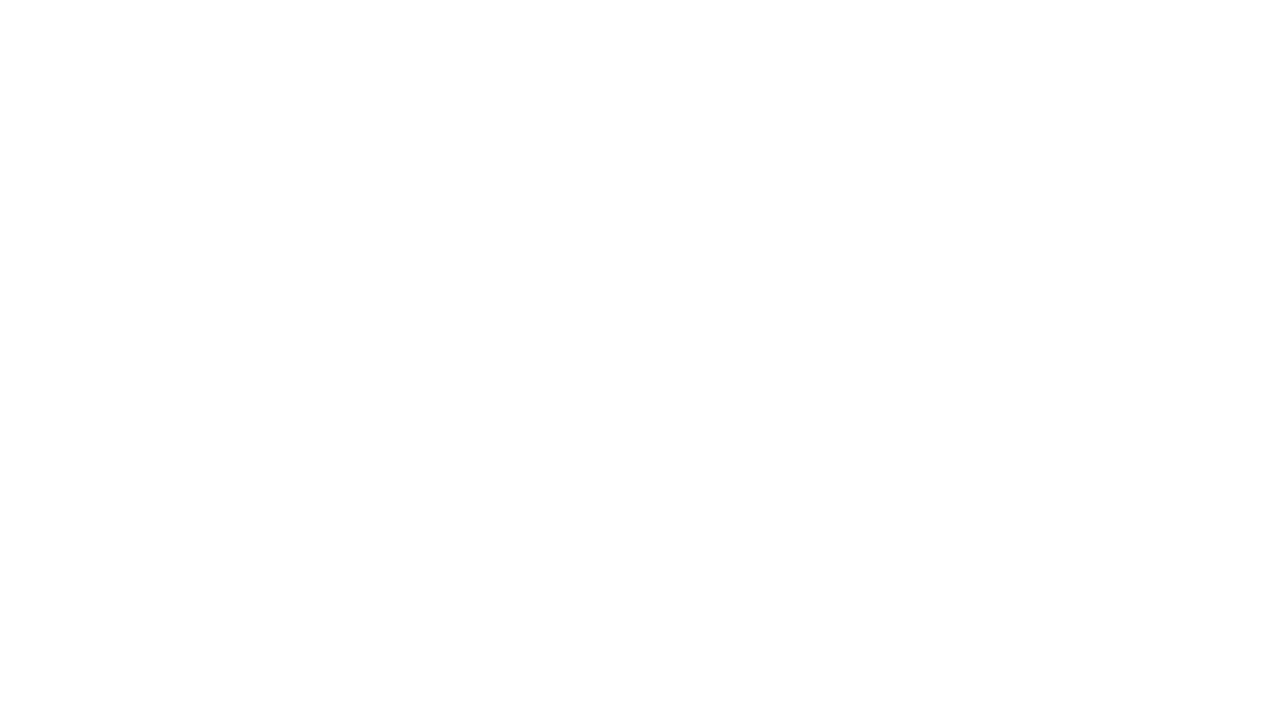

Navigated forward to next page
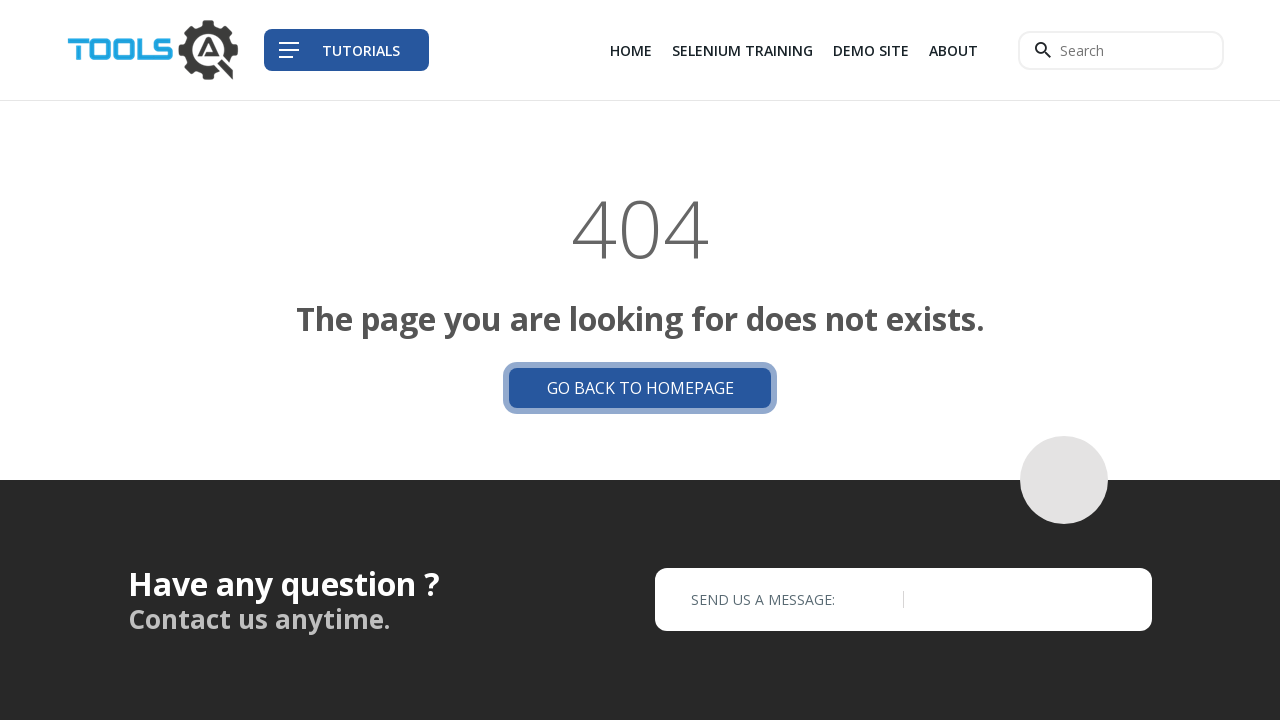

Refreshed the current page
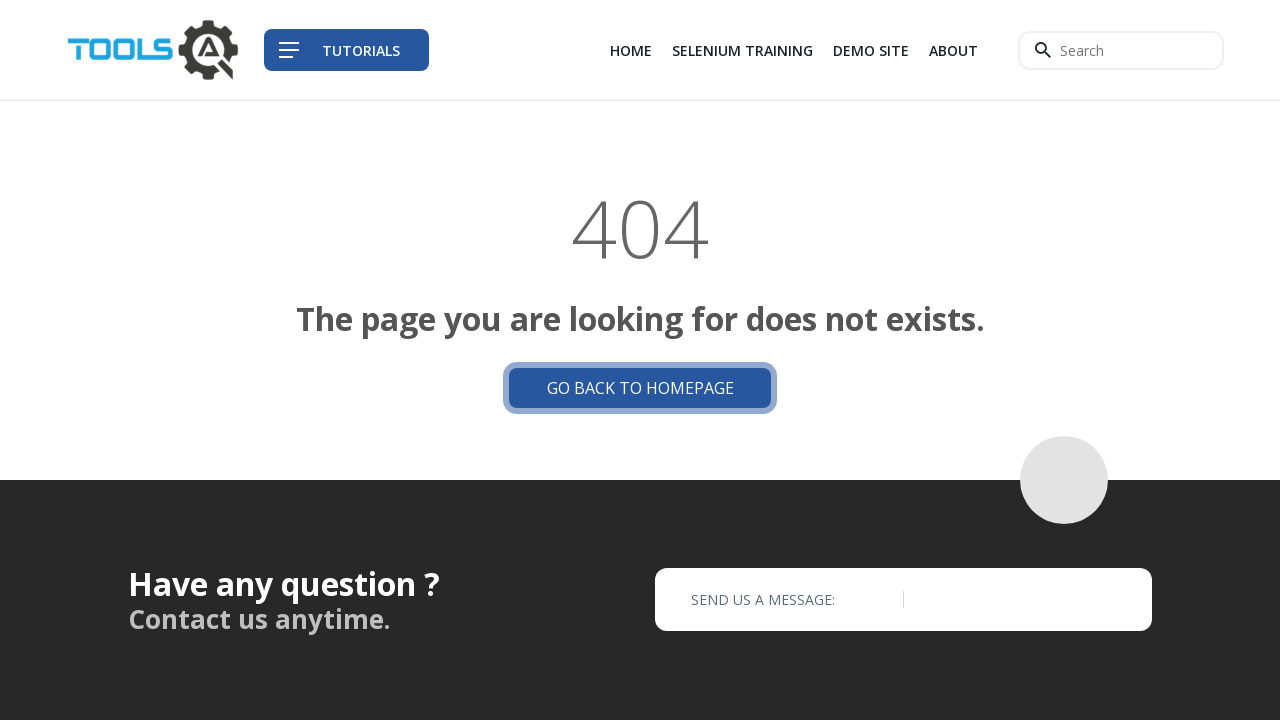

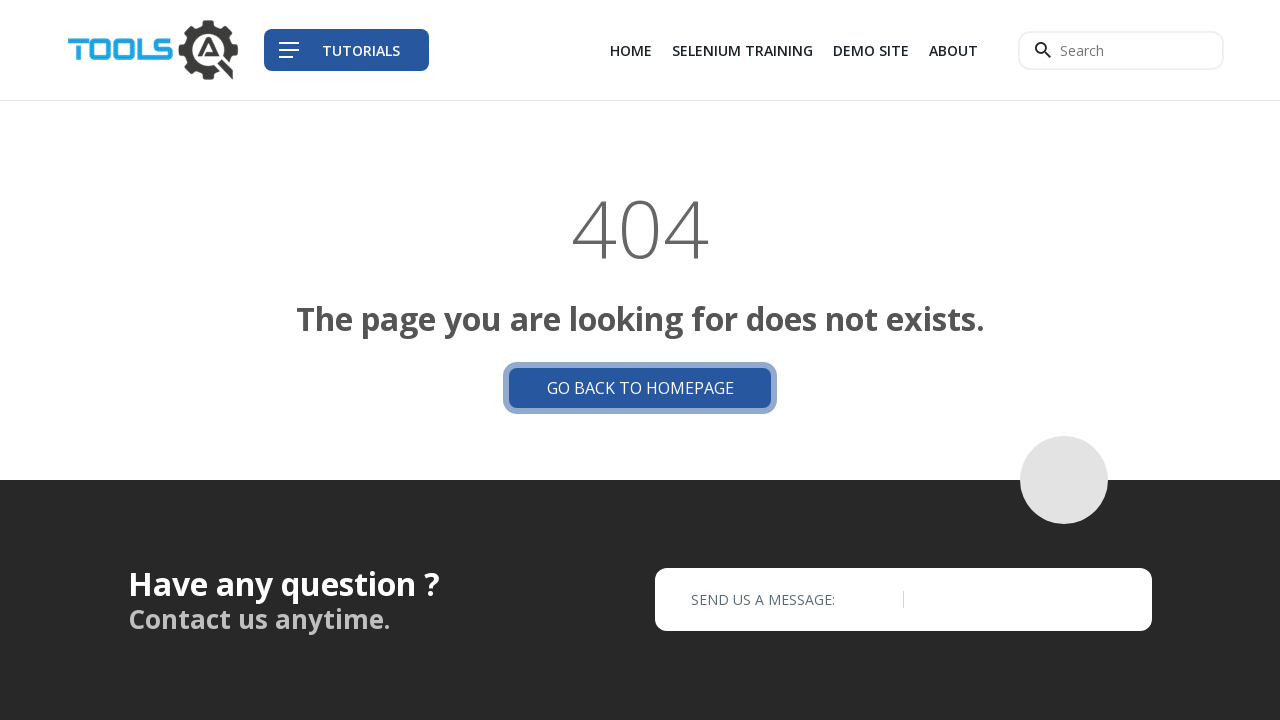